Navigates to VCTC Pune website and retrieves the page title and current URL

Starting URL: https://vctcpune.com/

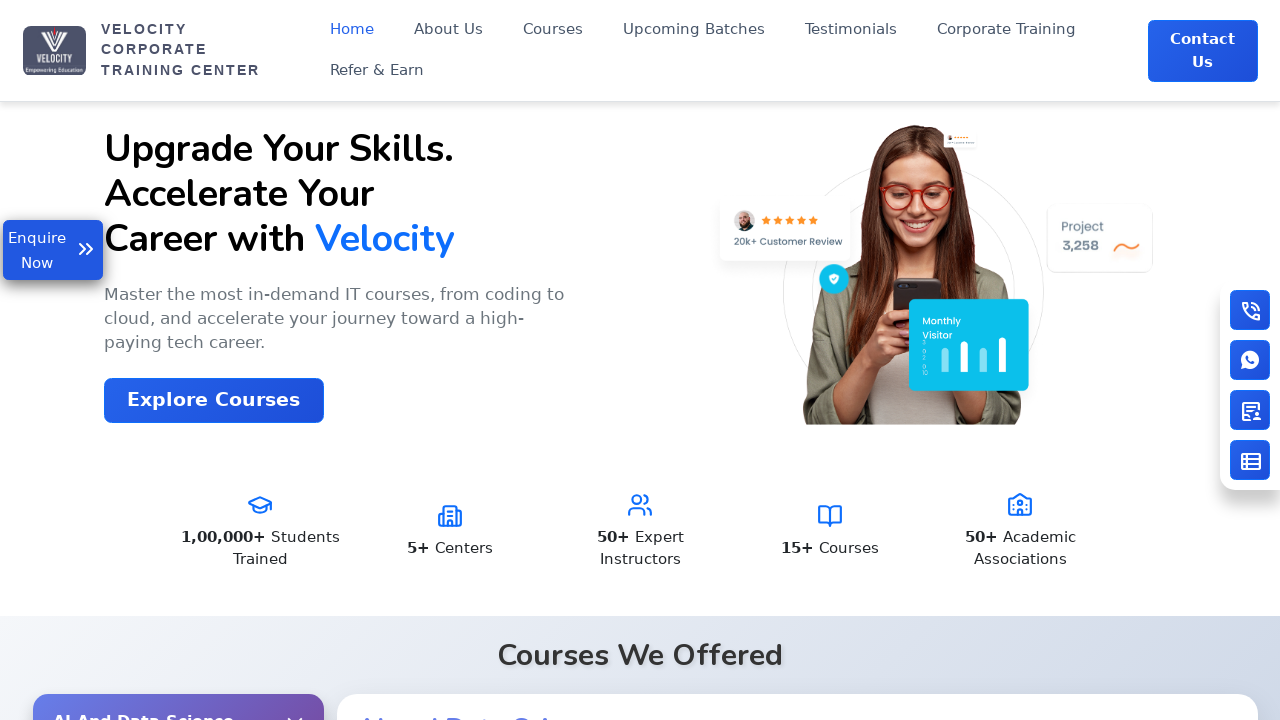

Retrieved page title from VCTC Pune website
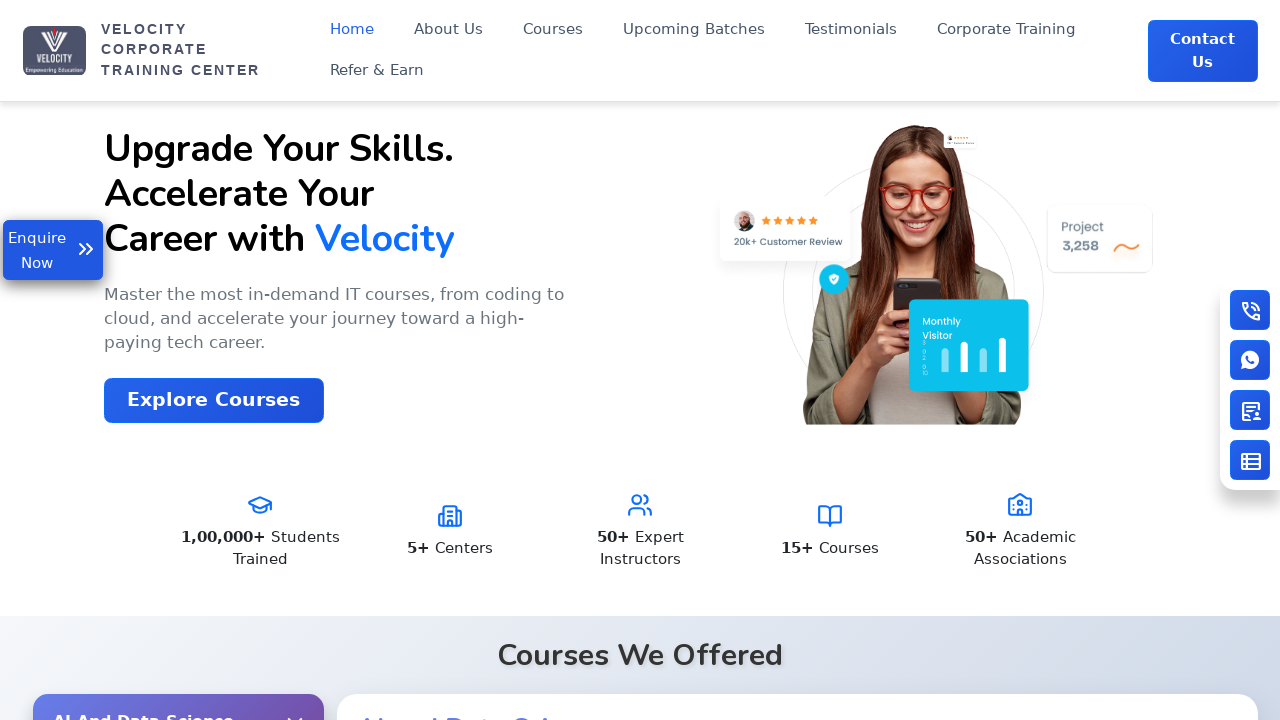

Retrieved current URL from VCTC Pune website
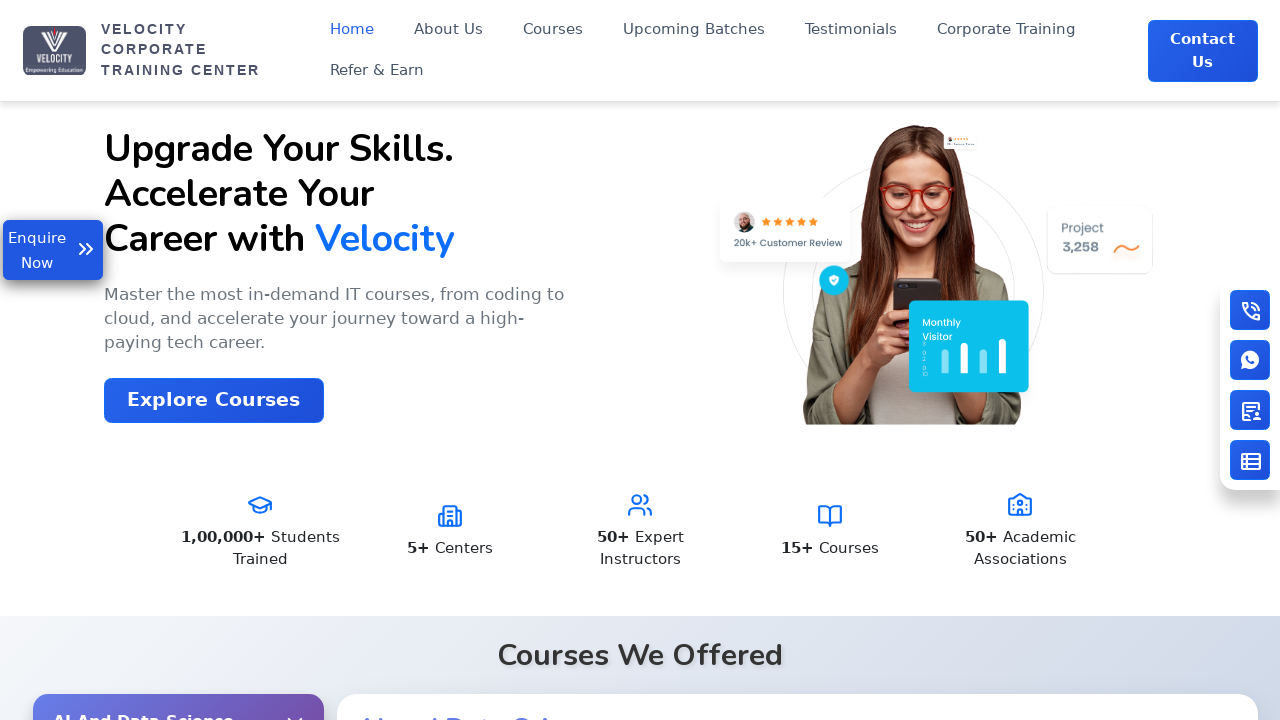

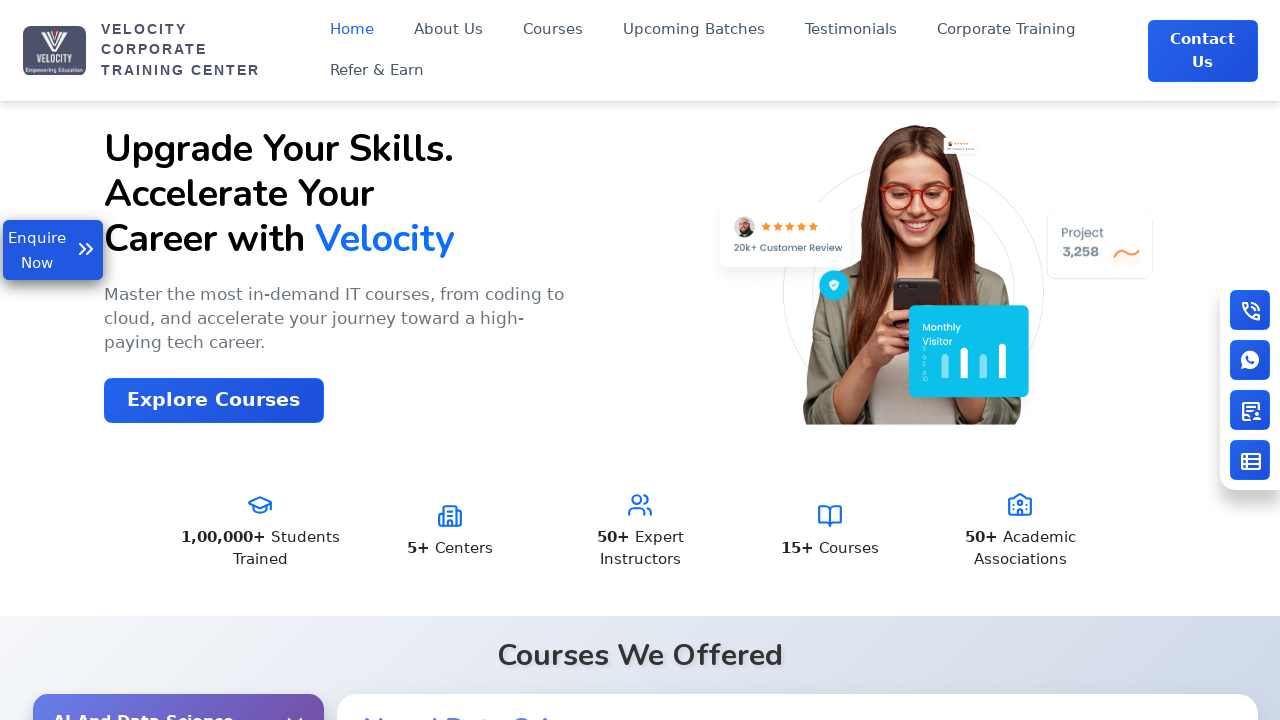